Tests product search and availability by searching for "phone", clicking the first result, and verifying the product is in stock

Starting URL: https://www.testotomasyonu.com

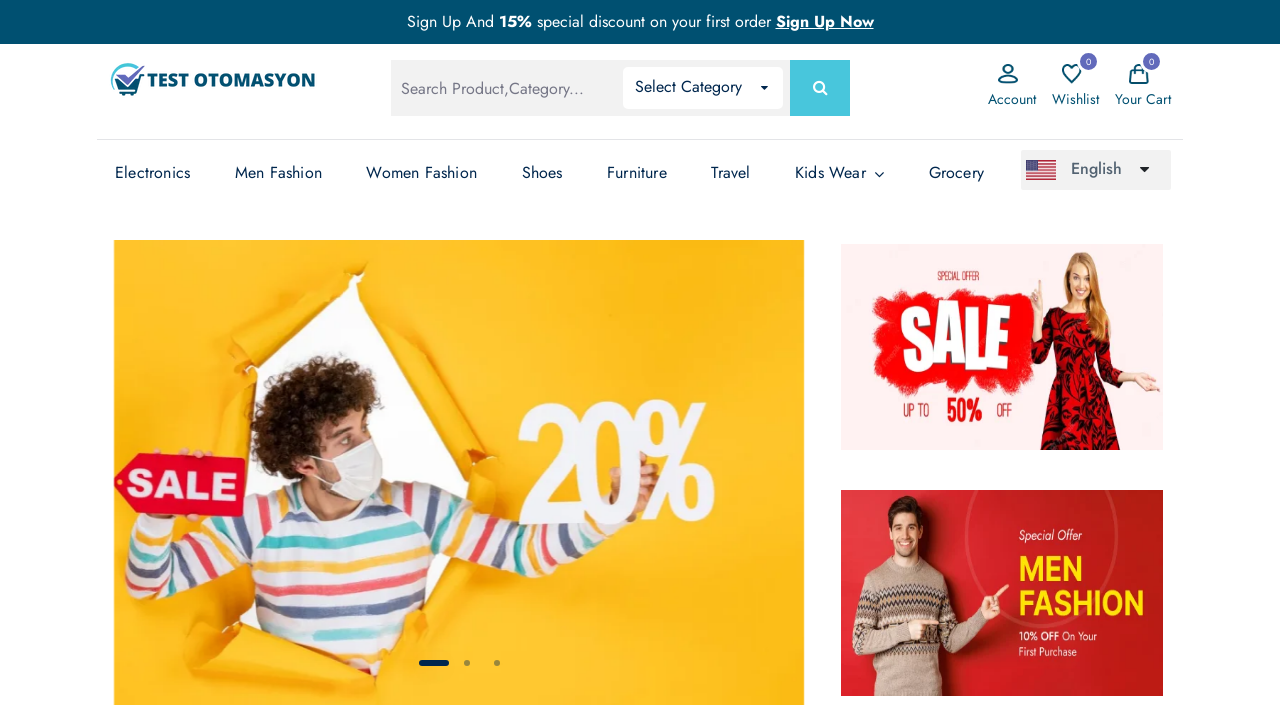

Filled search box with 'phone' on input#global-search
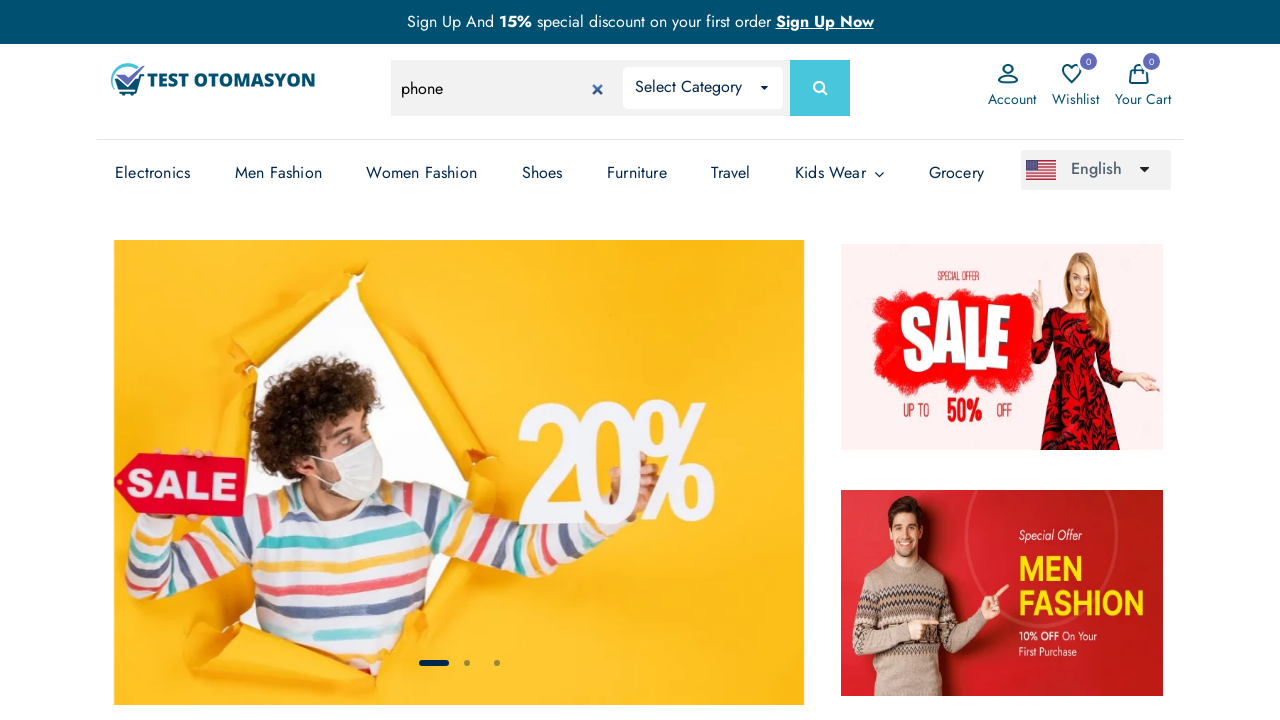

Pressed Enter to submit search on input#global-search
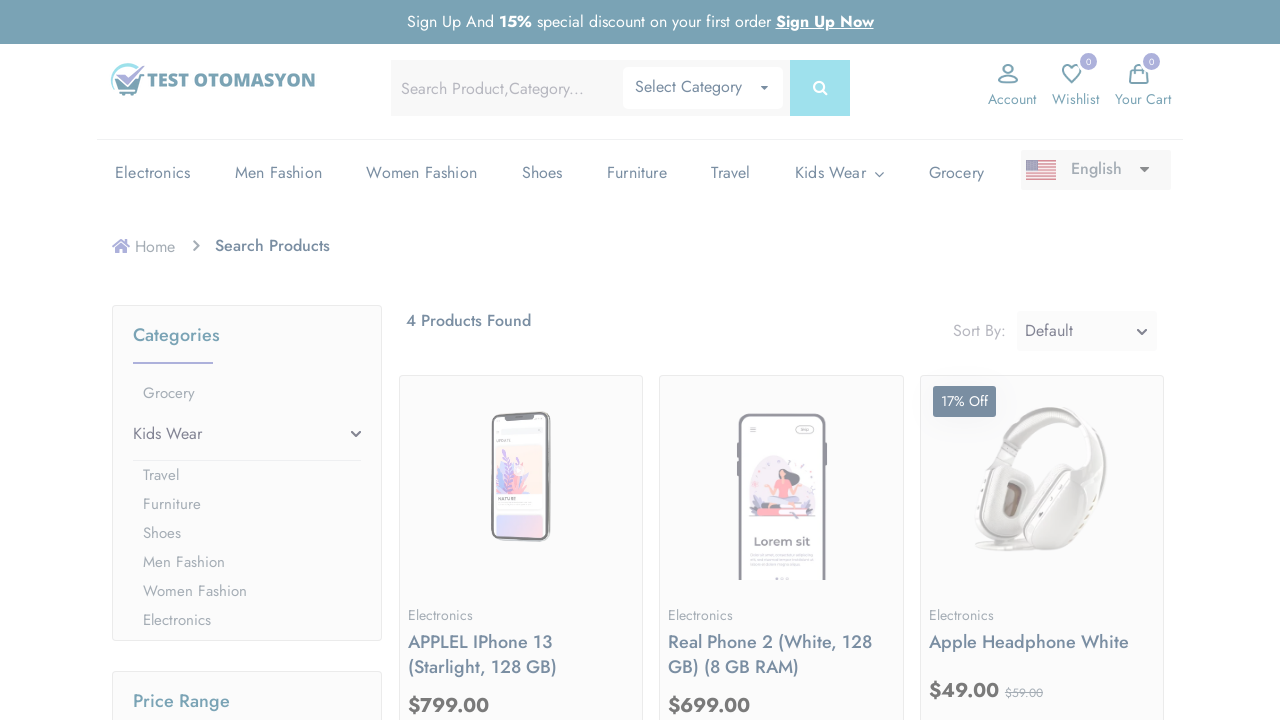

Search results loaded successfully
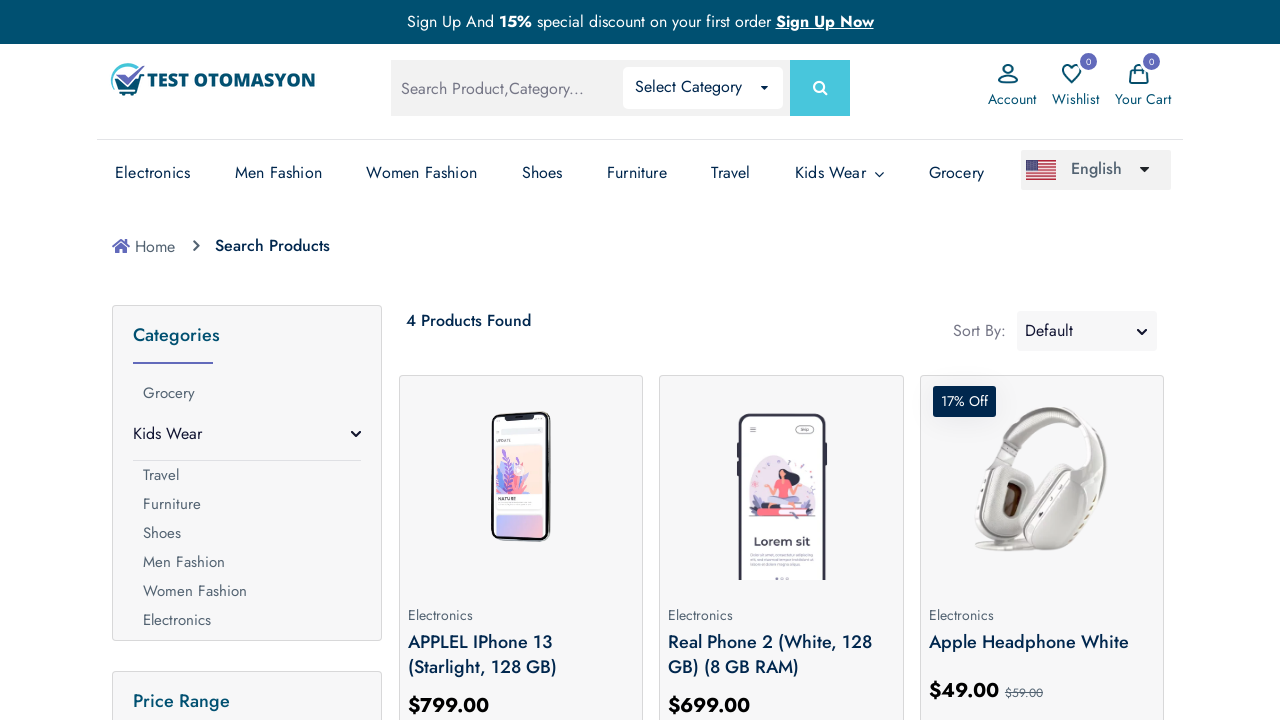

Clicked first product from search results at (521, 540) on (//div[@class='product-box my-2  py-1'])[1]
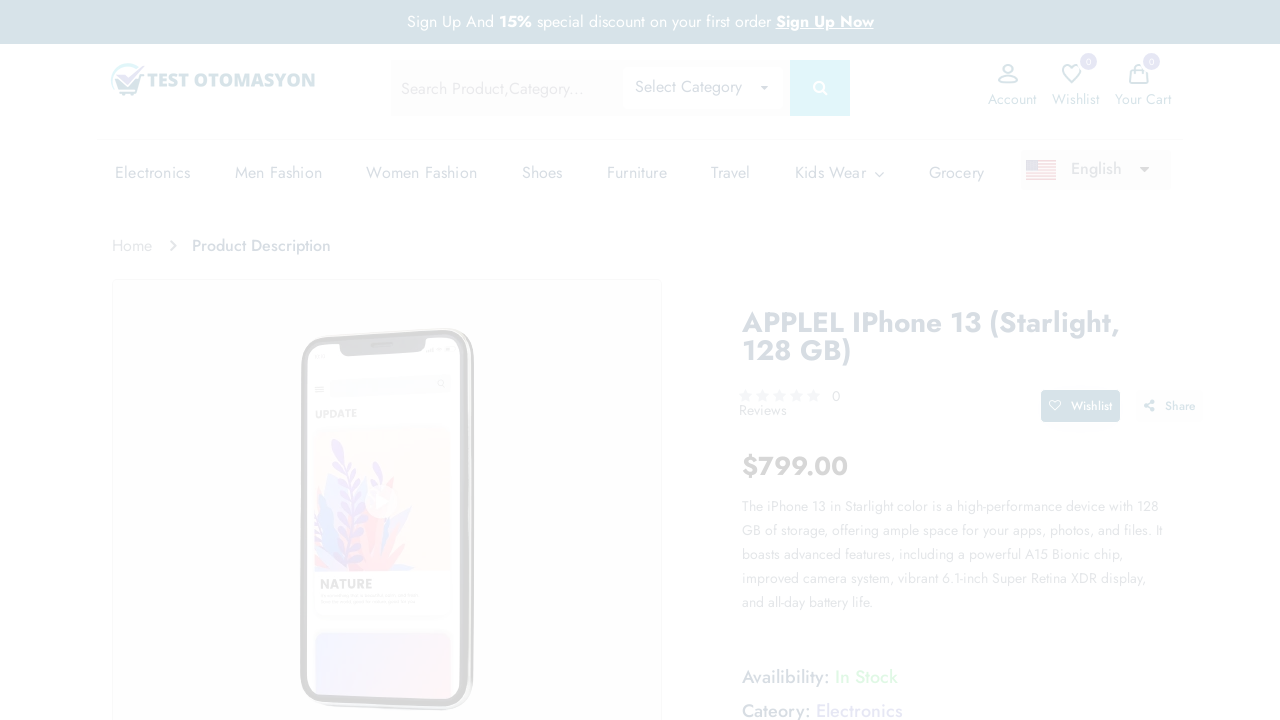

Product details page loaded
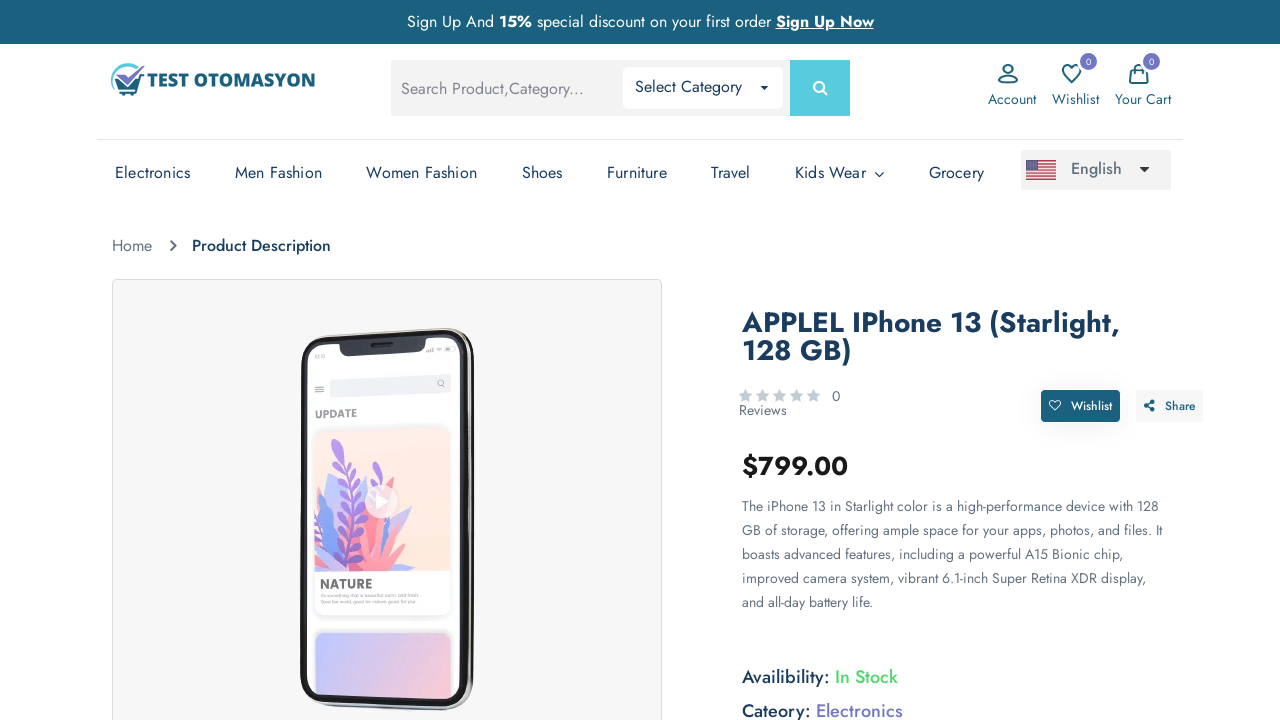

Retrieved stock information: Availibility: In Stock
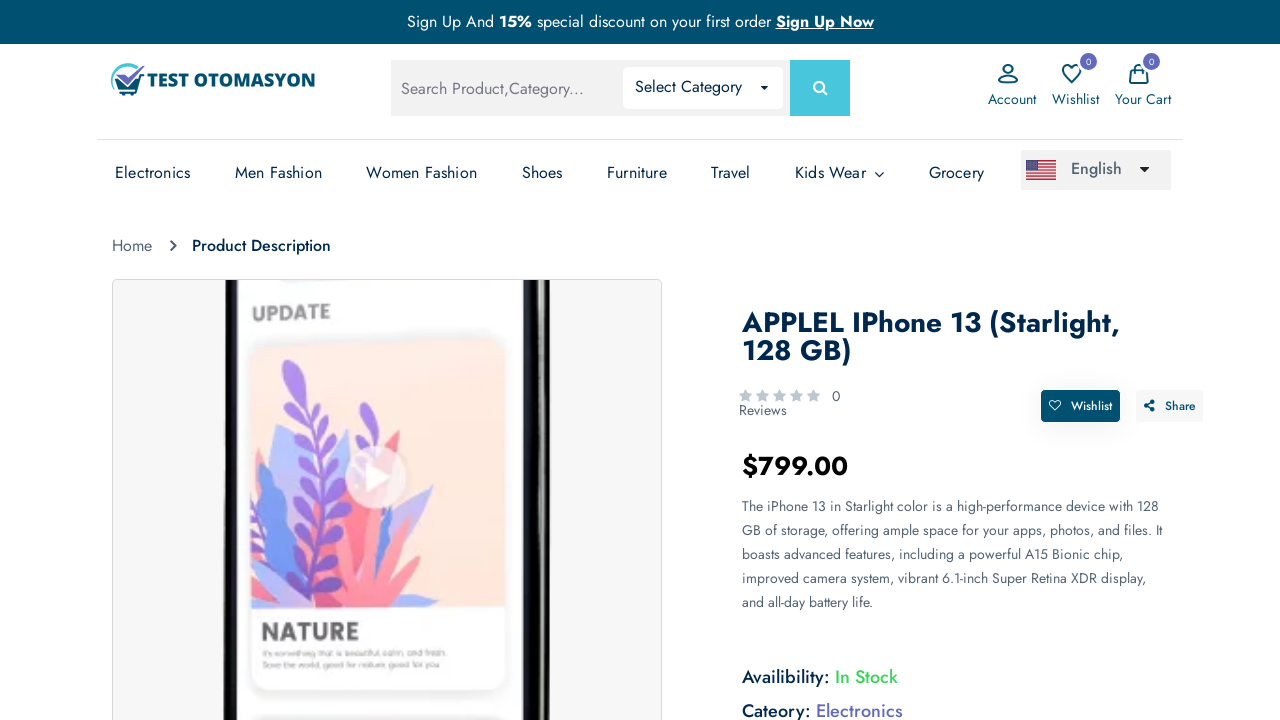

Verified product is in stock
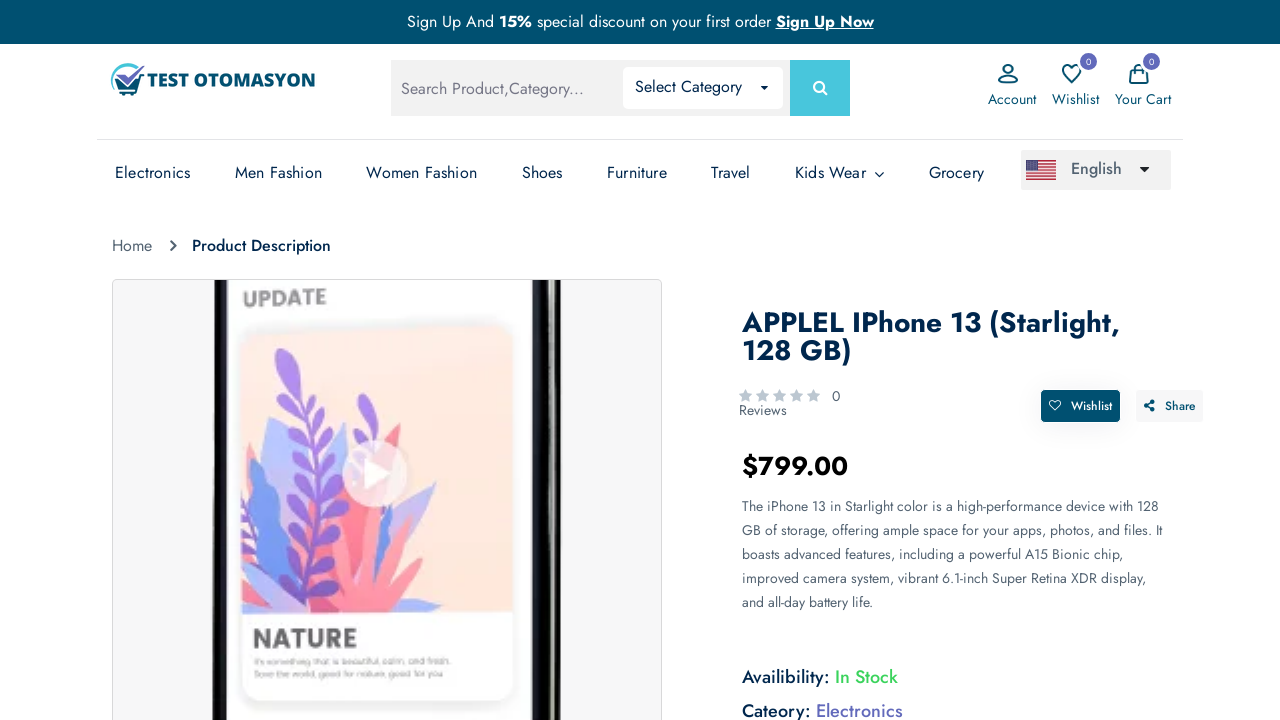

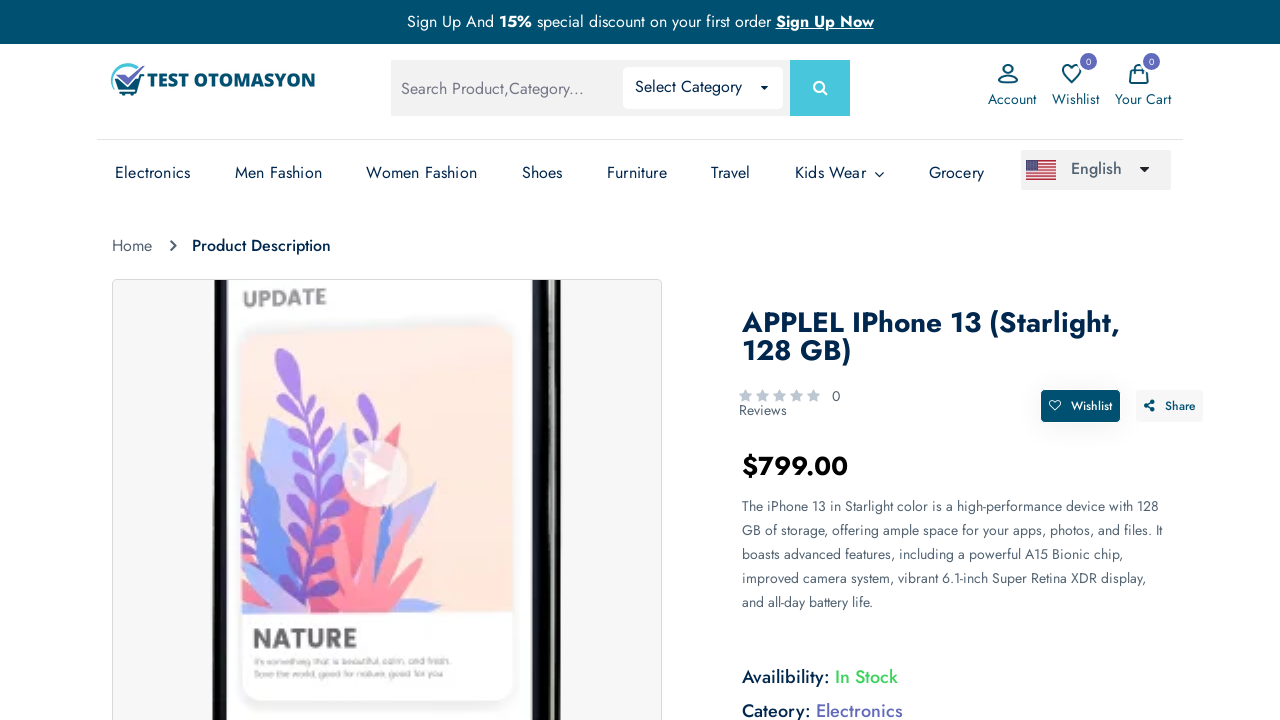